Scrolls down to the "Under $10" specials section and clicks on a game to view its price

Starting URL: https://store.steampowered.com

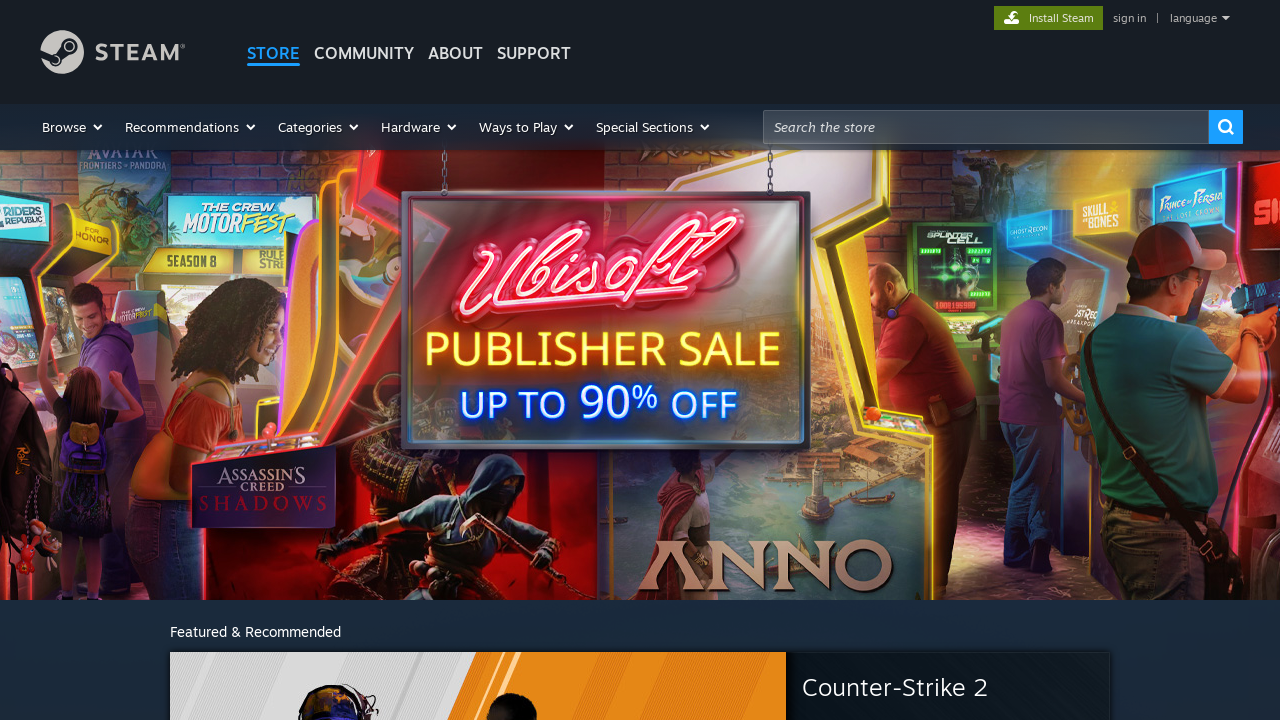

Scrolled down 3900 pixels to reach the Under $10 specials section
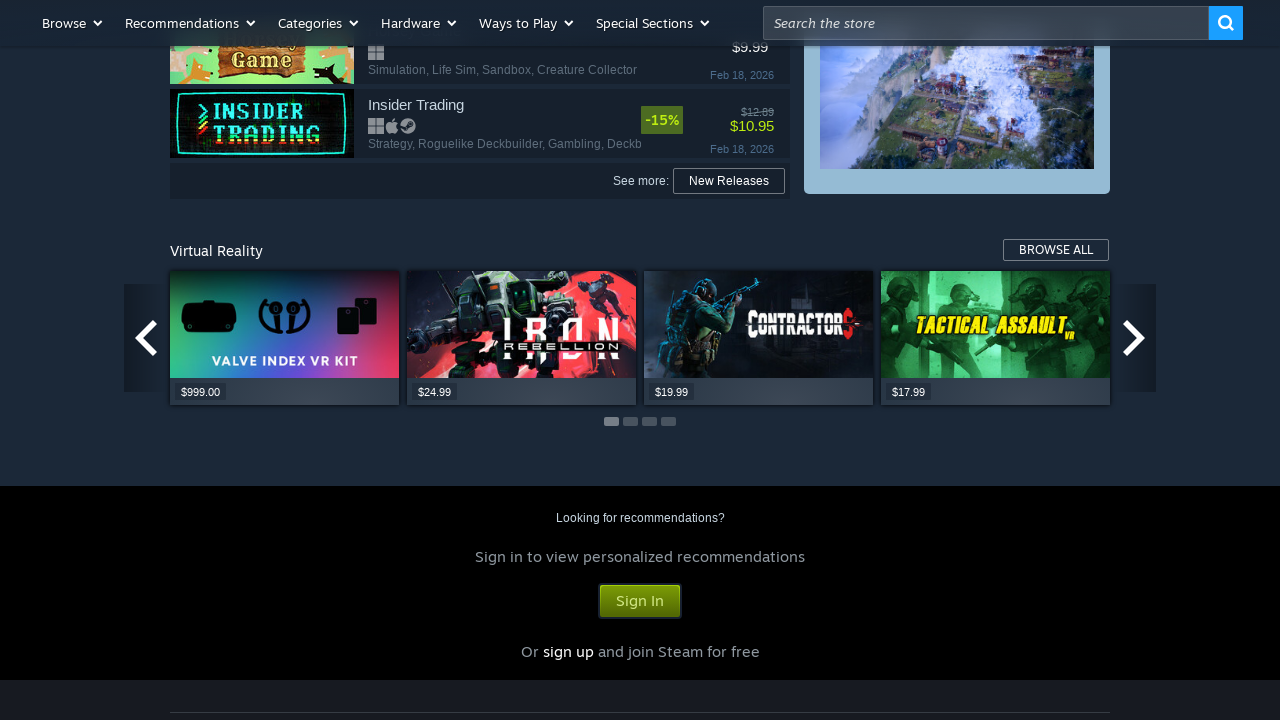

Waited for the Under $10 specials carousel to become visible
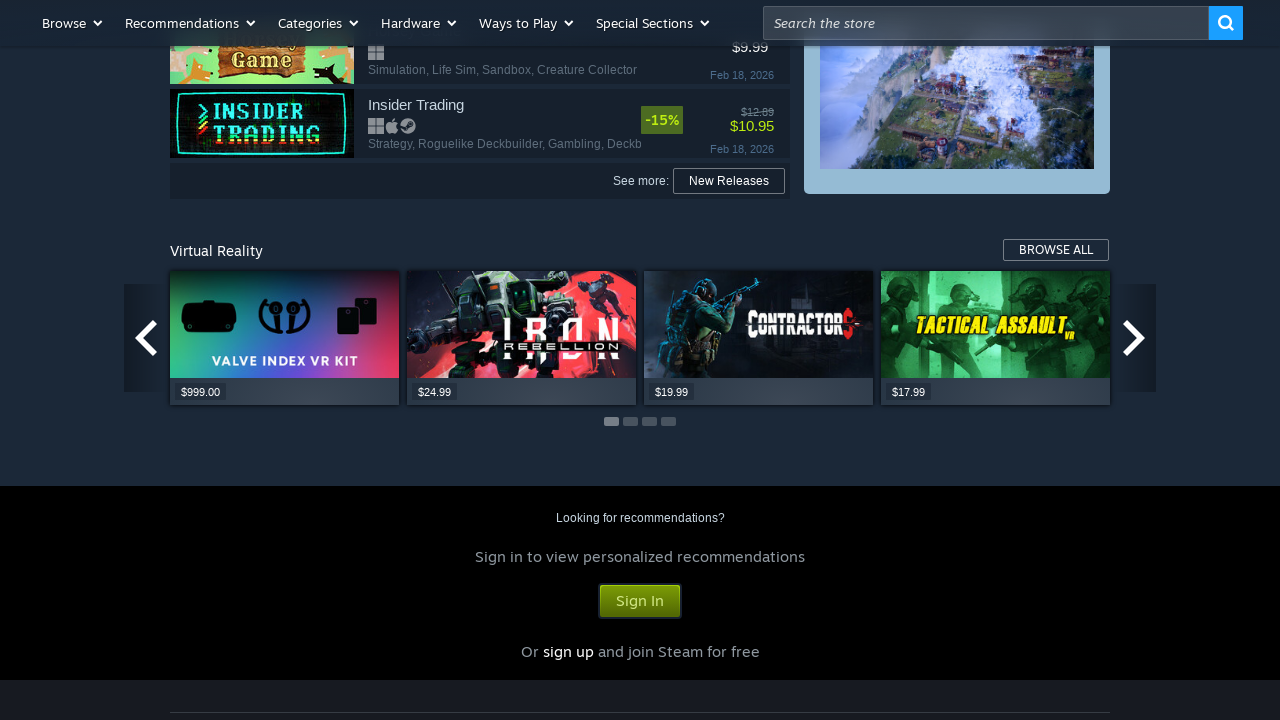

Clicked on the first game in the Under $10 specials section at (284, 361) on xpath=//div[@class="carousel_container paging_capsules specials_under10"]/div/di
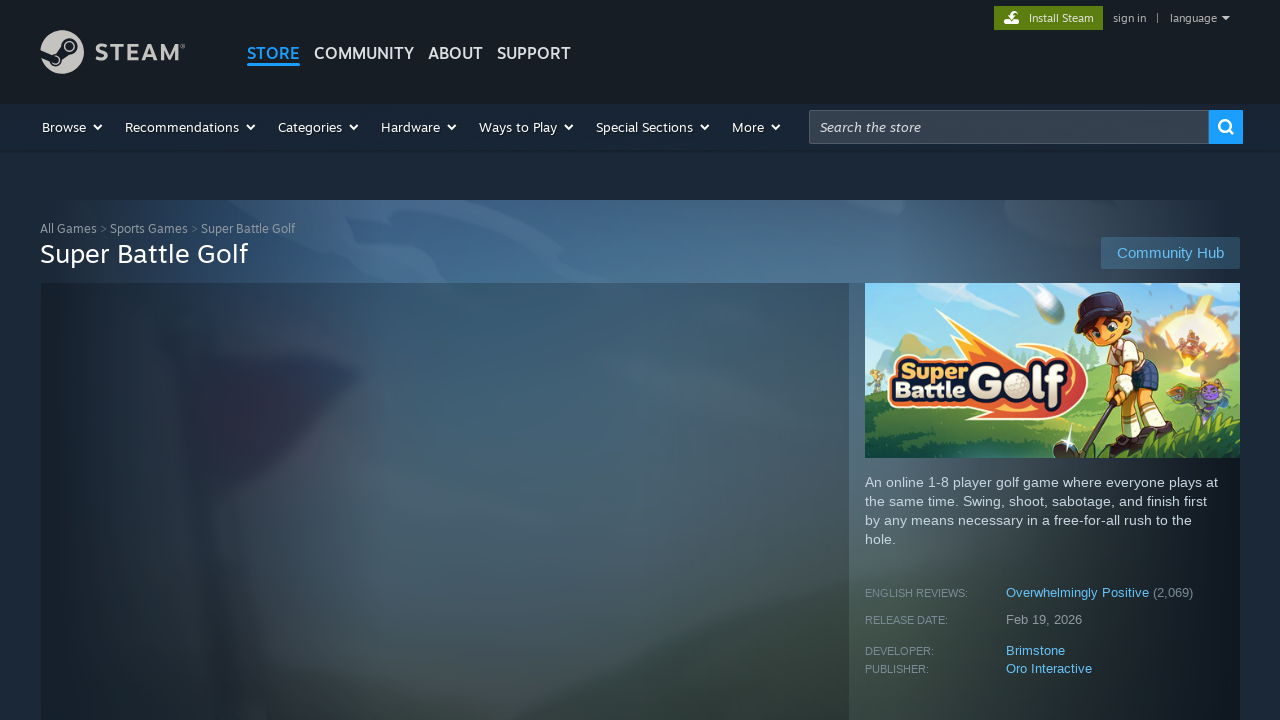

Game page loaded and DOM content fully rendered
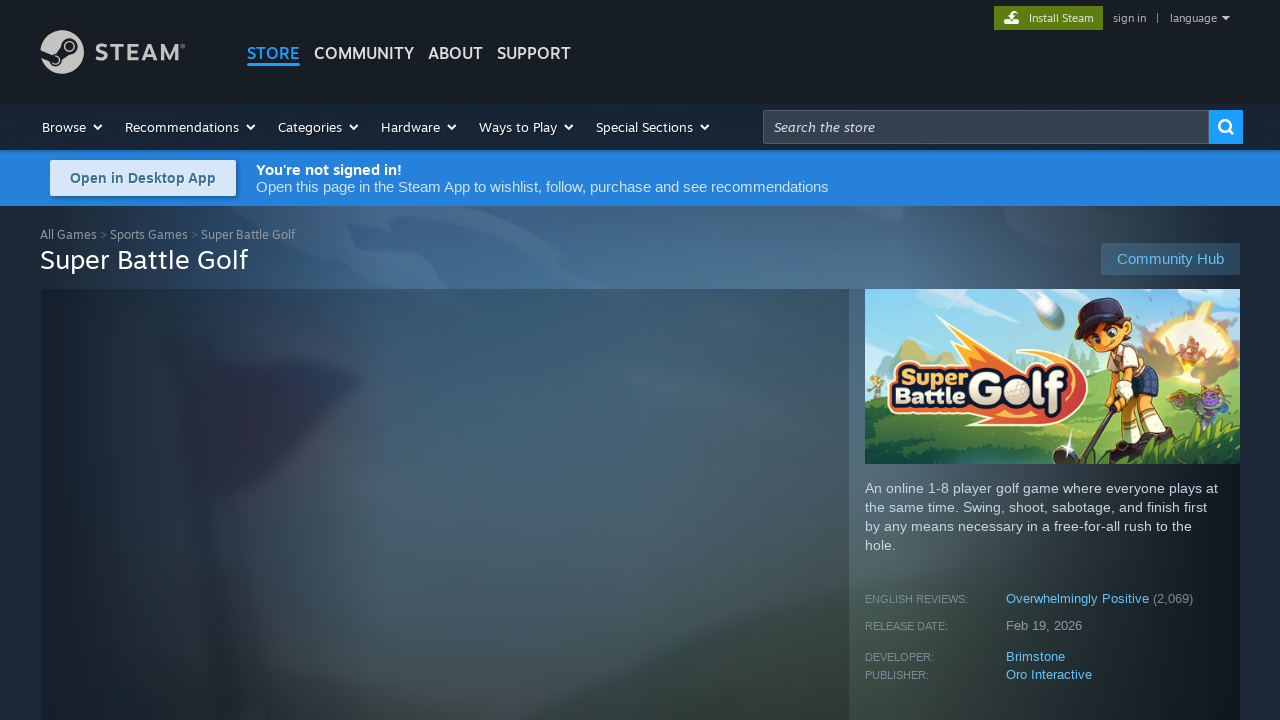

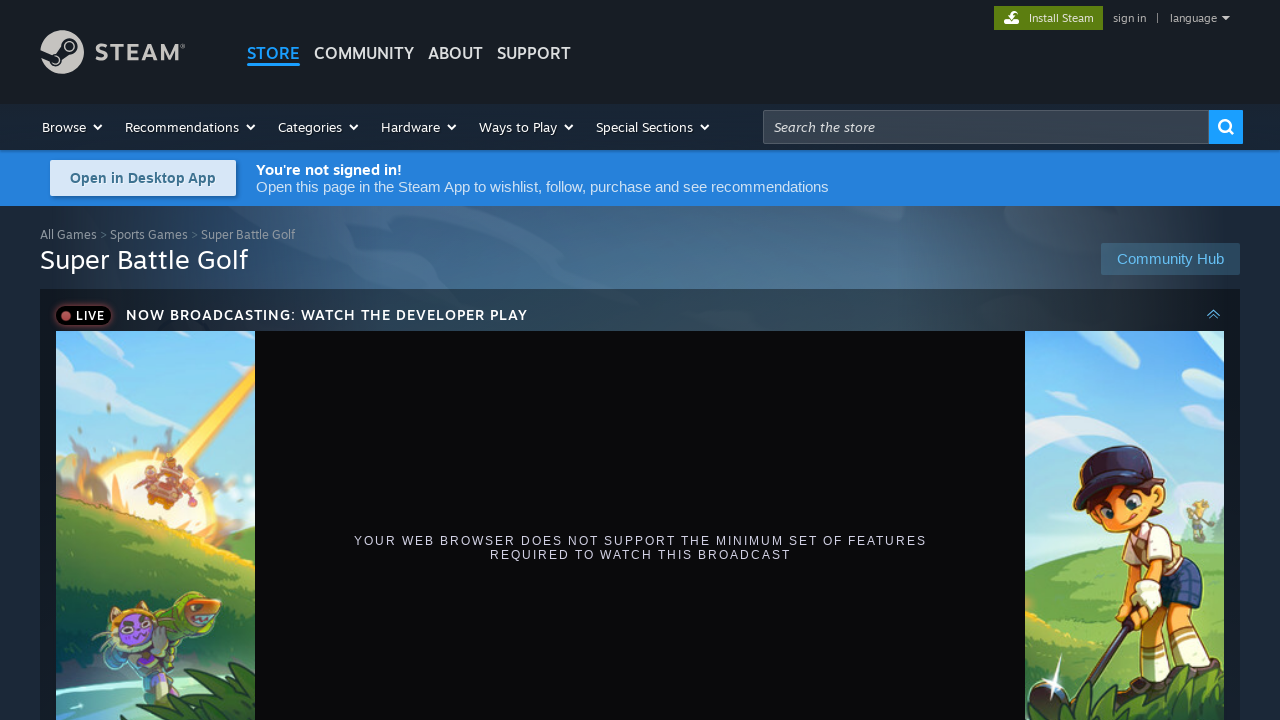